Tests a registration form by filling in the first name and last name fields on a demo automation testing page.

Starting URL: http://demo.automationtesting.in/Register.html

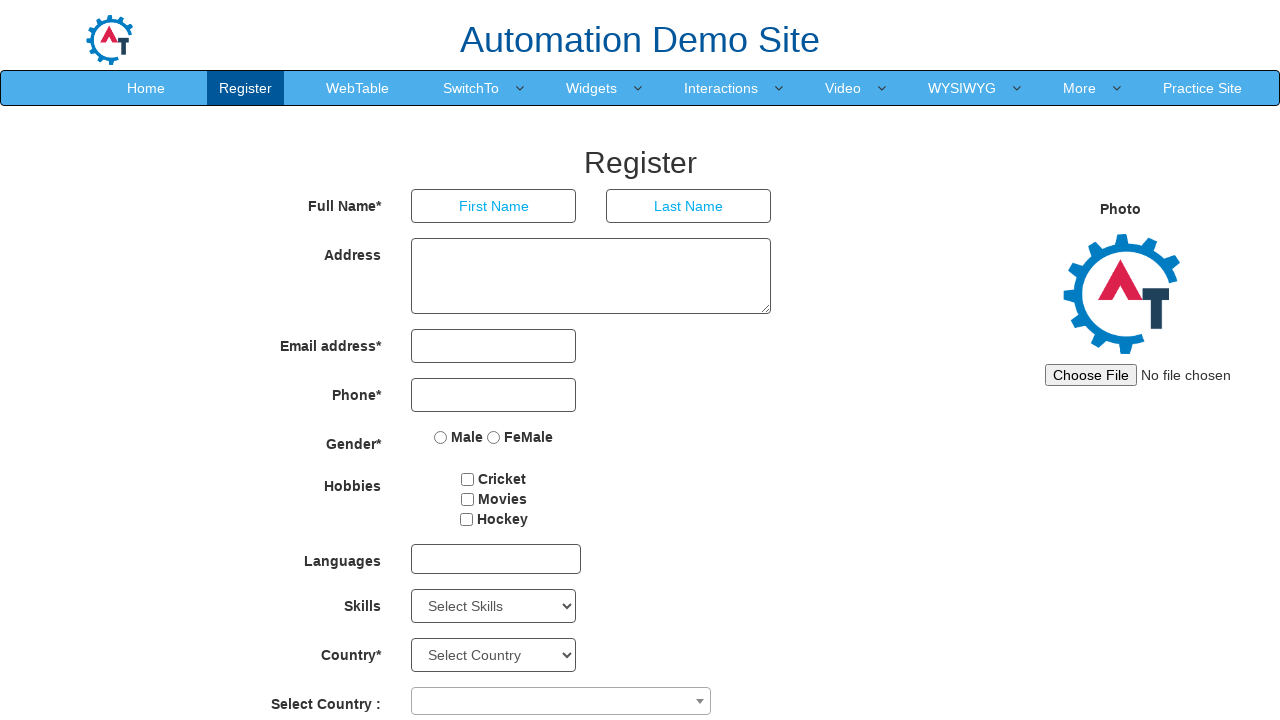

Filled first name field with 'Dinesh' on input[type='text']
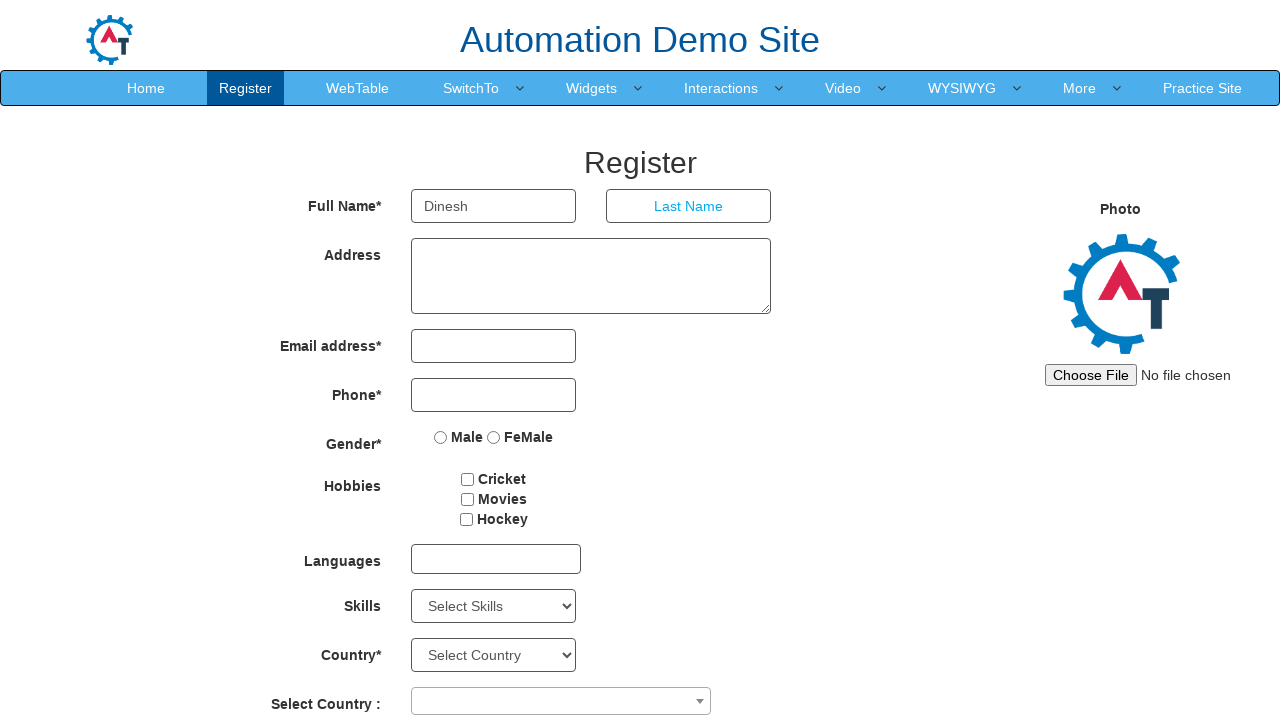

Filled last name field with 'Karunanithi' on input[ng-model='LastName']
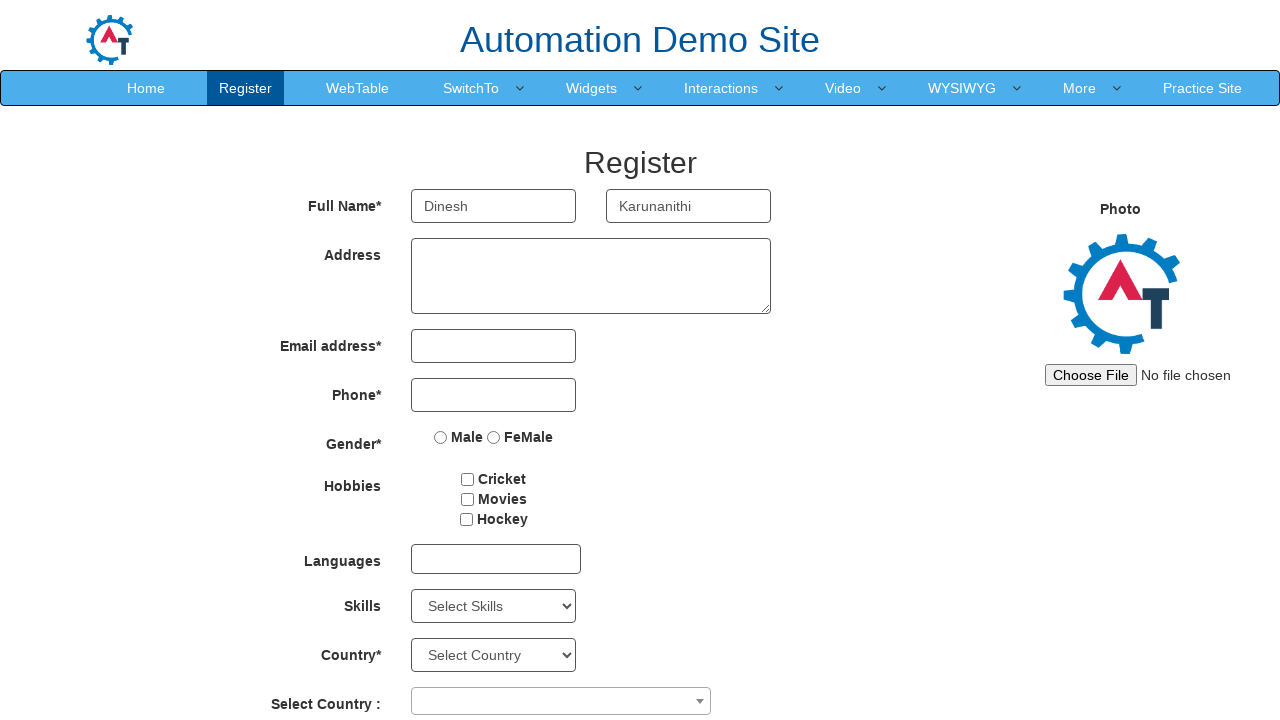

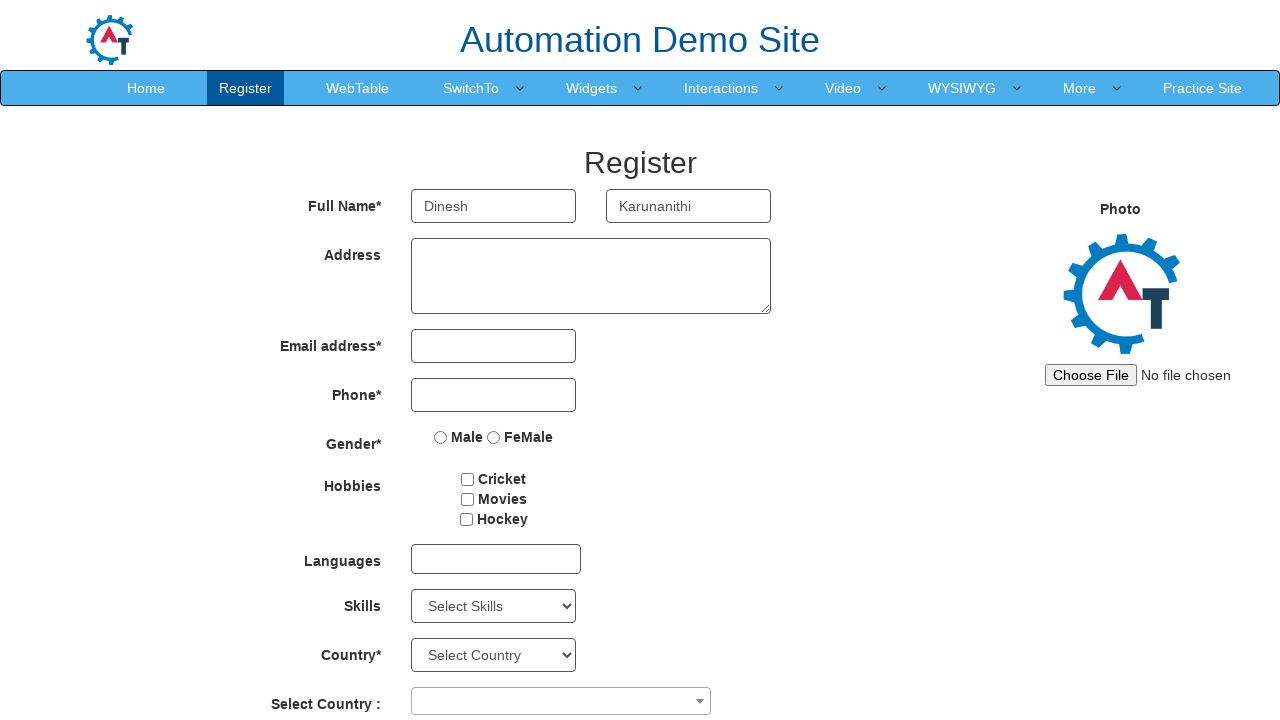